Tests opening a new browser tab by clicking a button and verifying the new tab contains expected content

Starting URL: https://demoqa.com/browser-windows

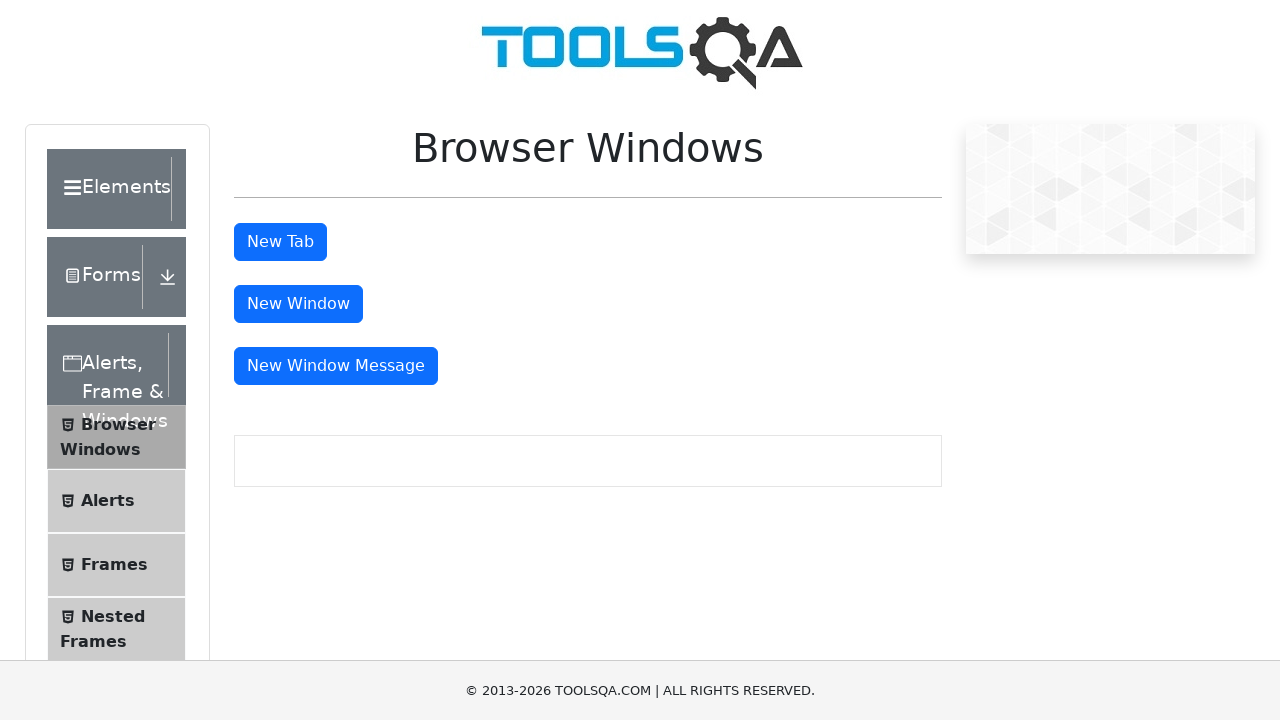

Clicked tab button to open a new browser tab at (280, 242) on #tabButton
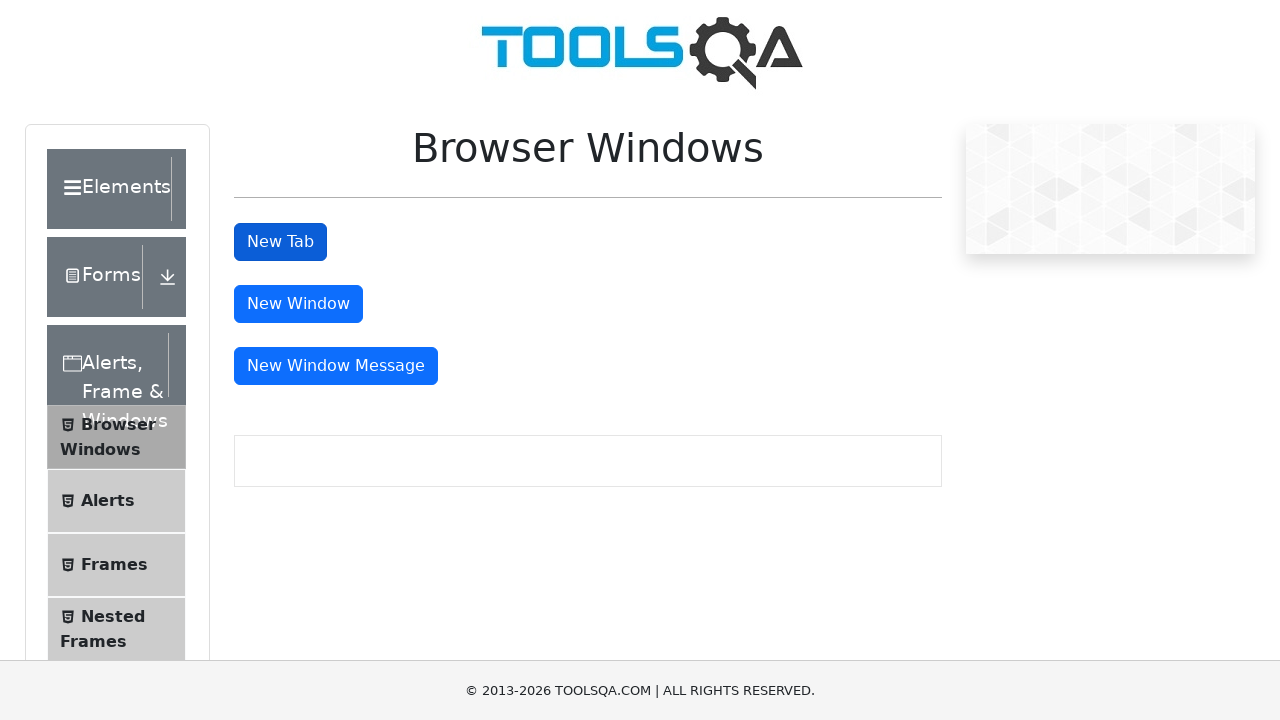

Retrieved new tab/page object
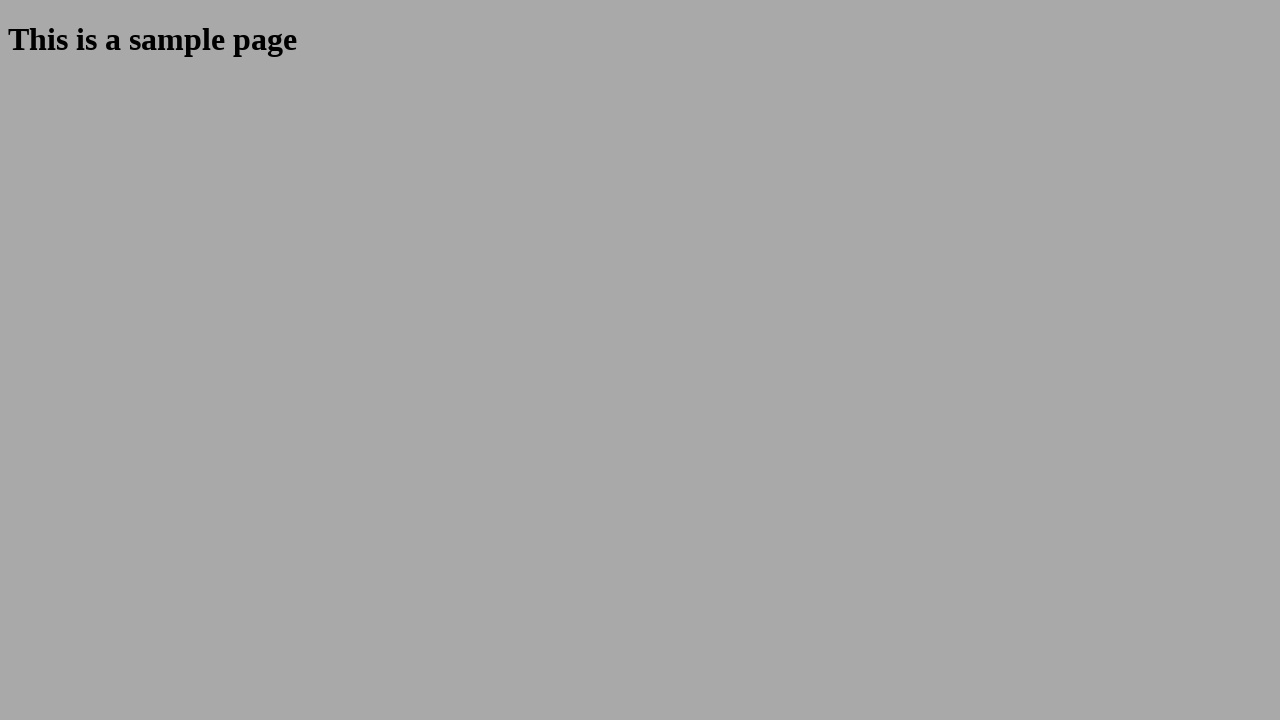

Verified new tab loaded with expected content 'This is a sample page'
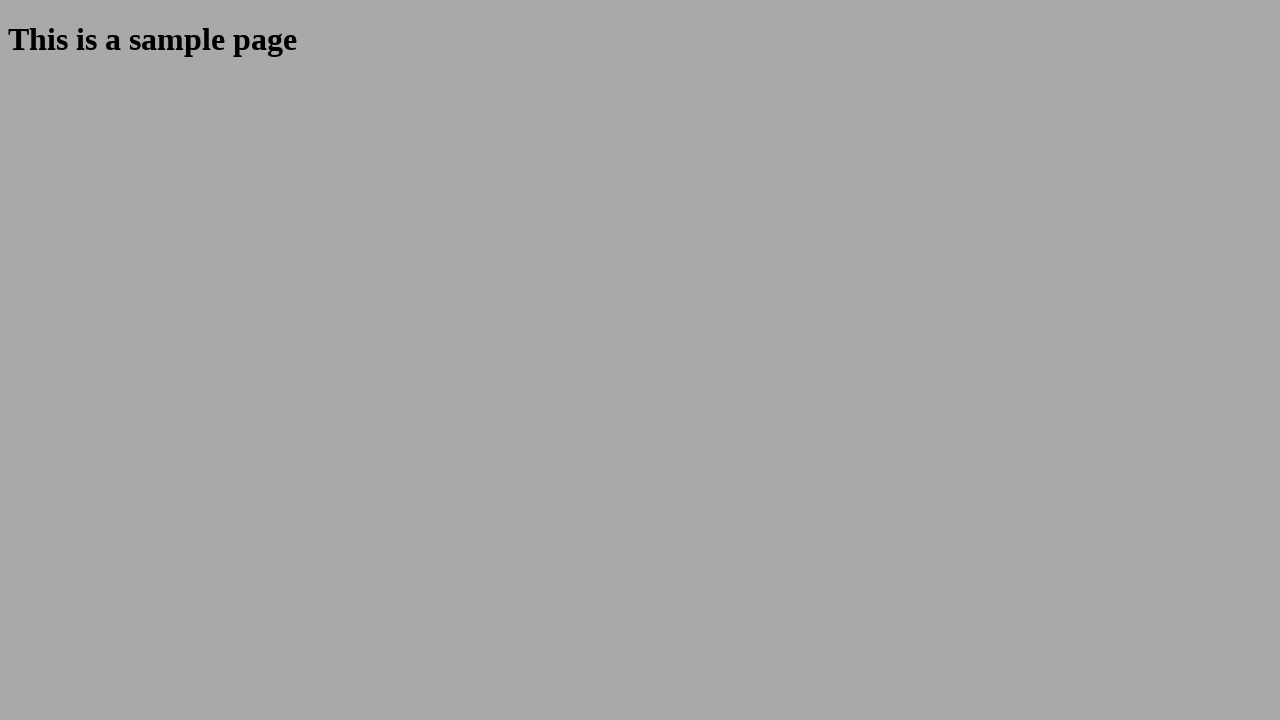

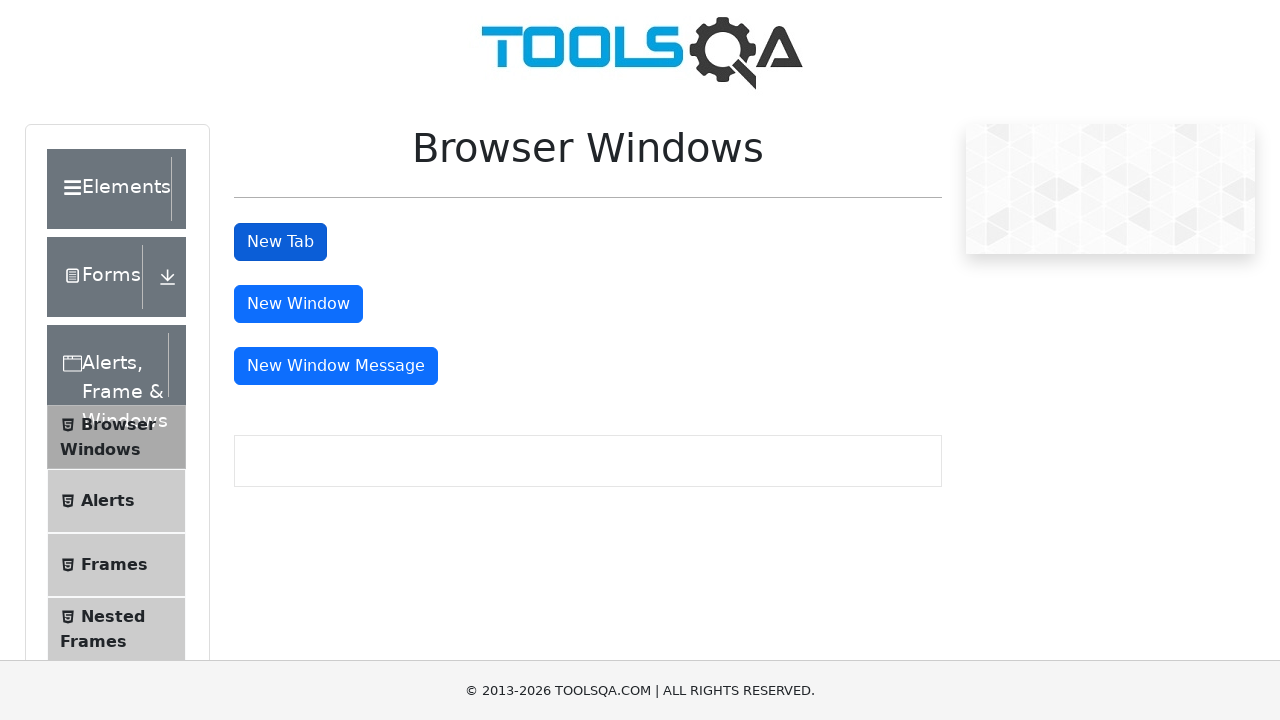